Tests clearing and manipulating localStorage data by clicking a button to populate storage, then clearing and removing items, verifying values at each step.

Starting URL: https://example.cypress.io/commands/storage

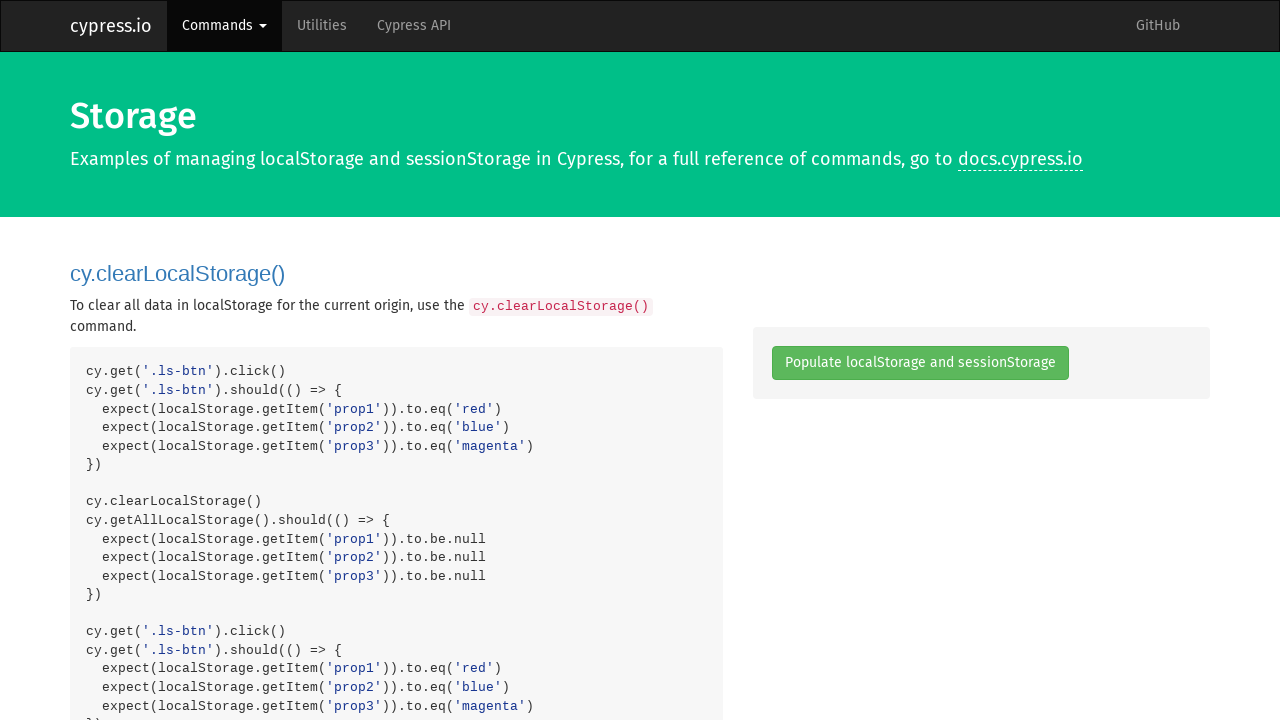

Clicked button to populate localStorage at (920, 363) on .ls-btn
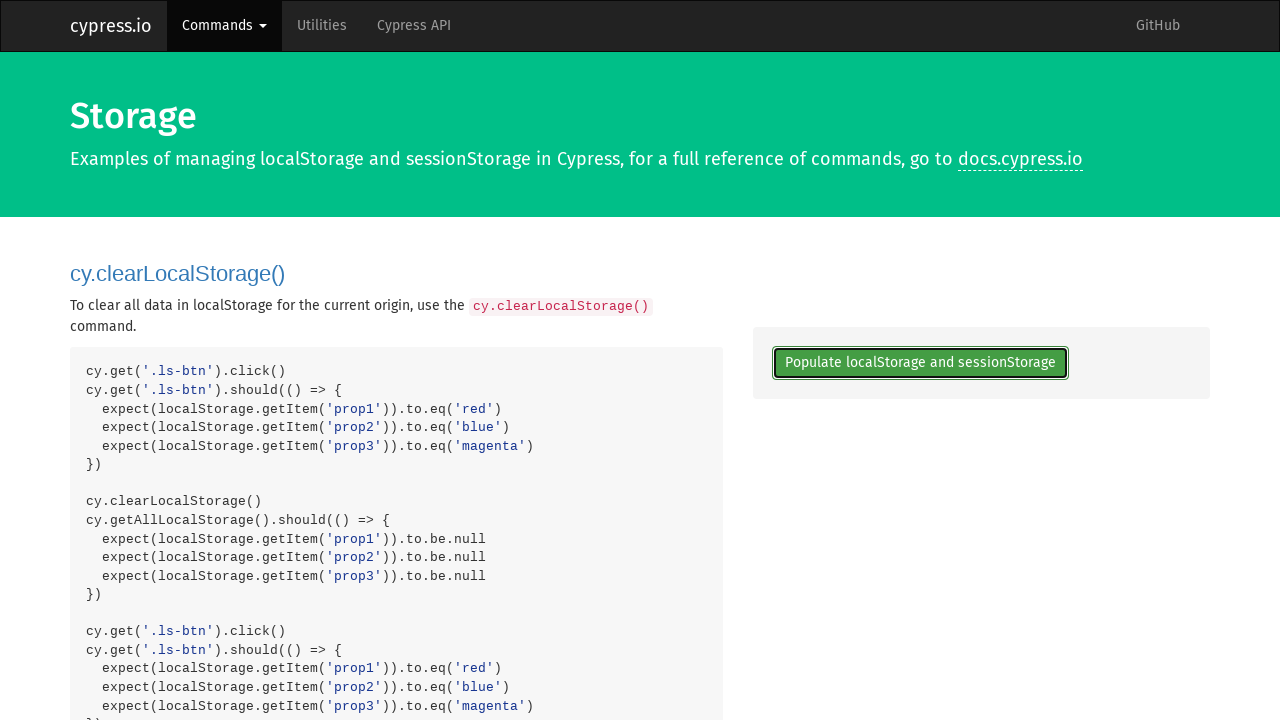

Cleared all localStorage data for current origin
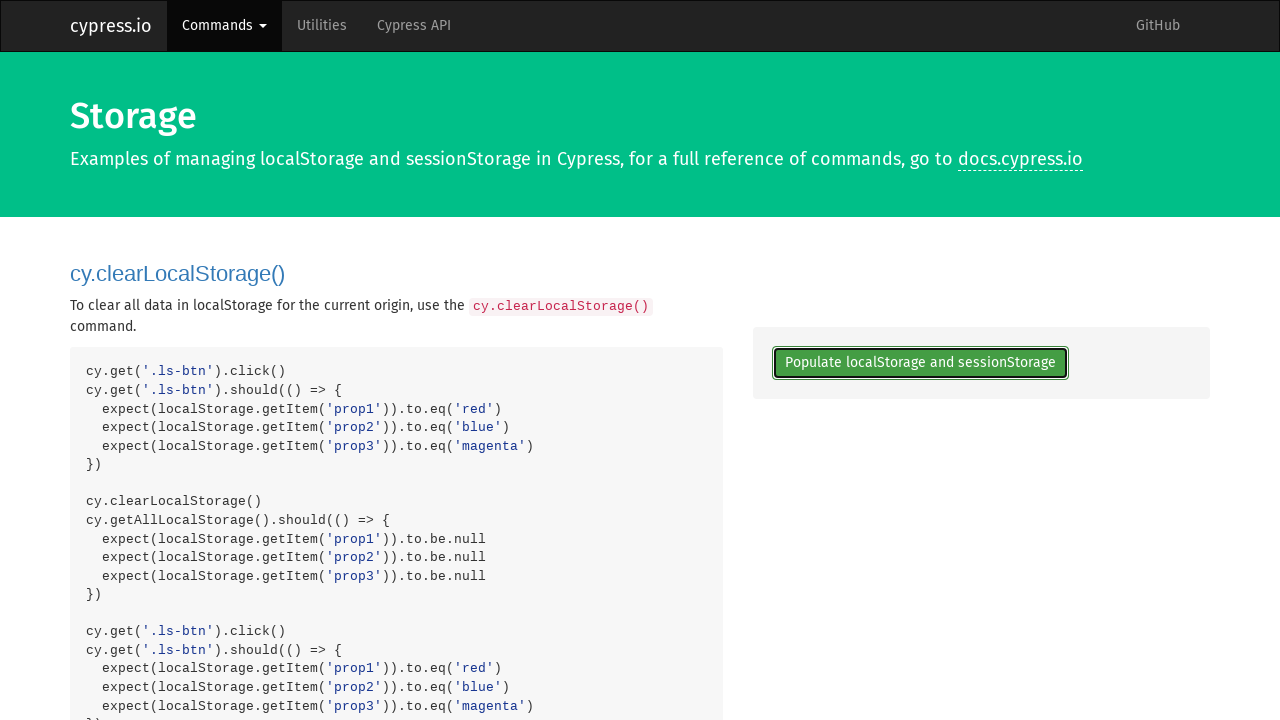

Clicked button again to repopulate localStorage at (920, 363) on .ls-btn
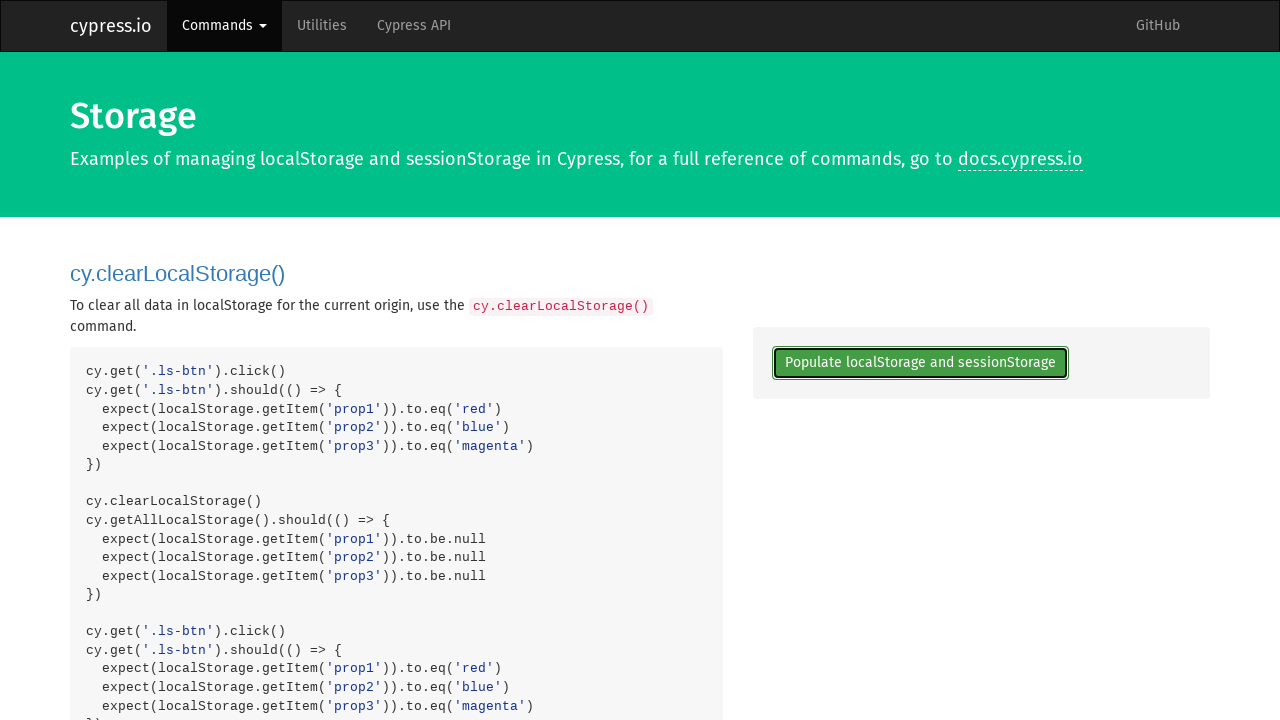

Removed 'prop1' from localStorage
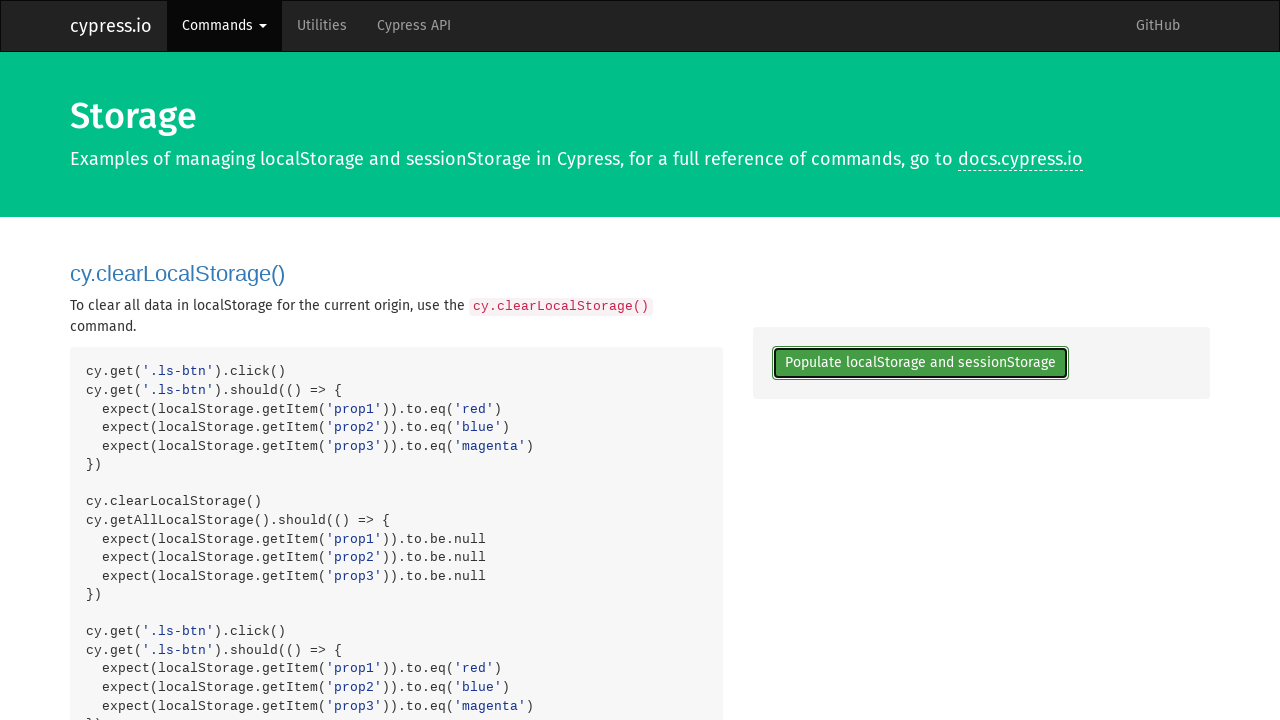

Clicked button again to repopulate localStorage at (920, 363) on .ls-btn
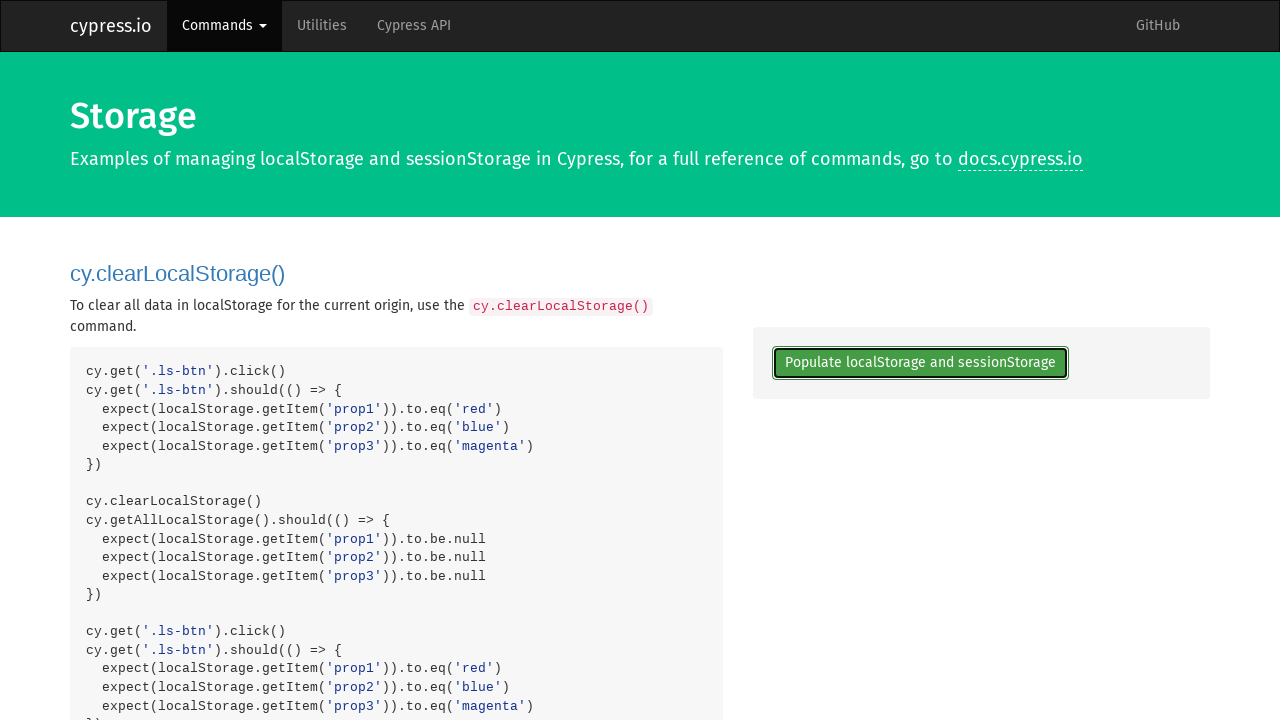

Removed 'prop1' and 'prop2' from localStorage
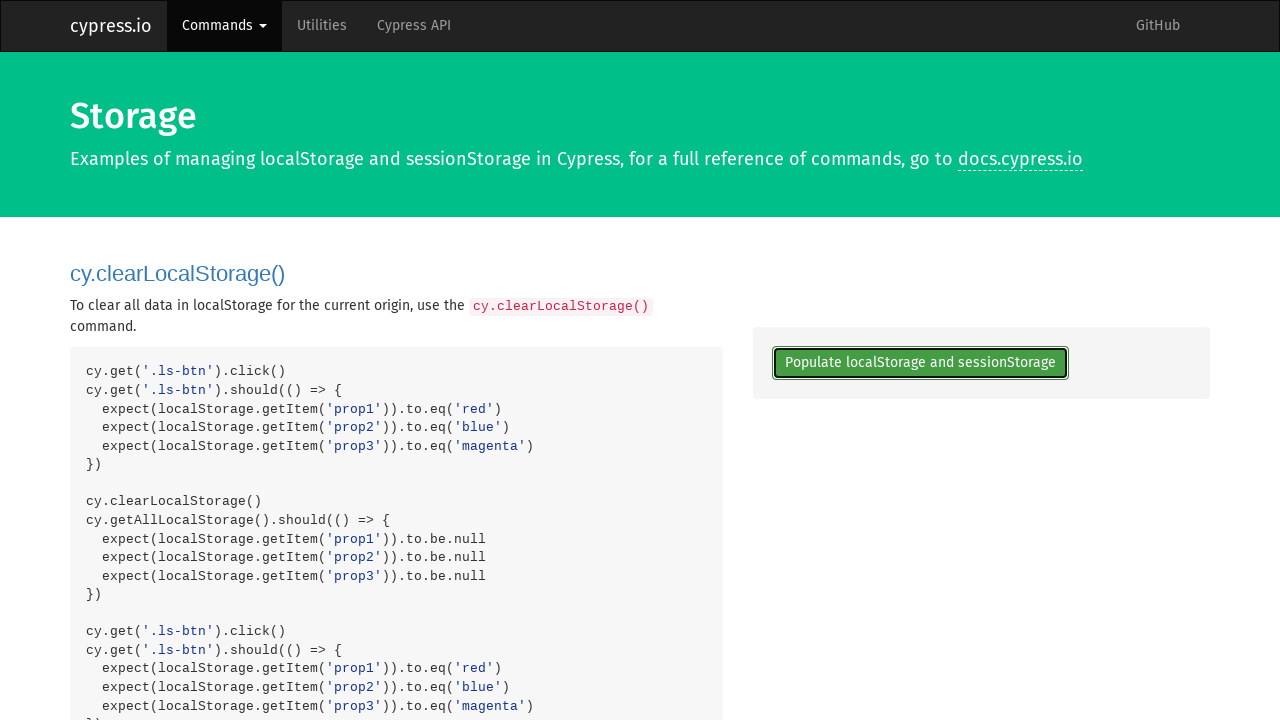

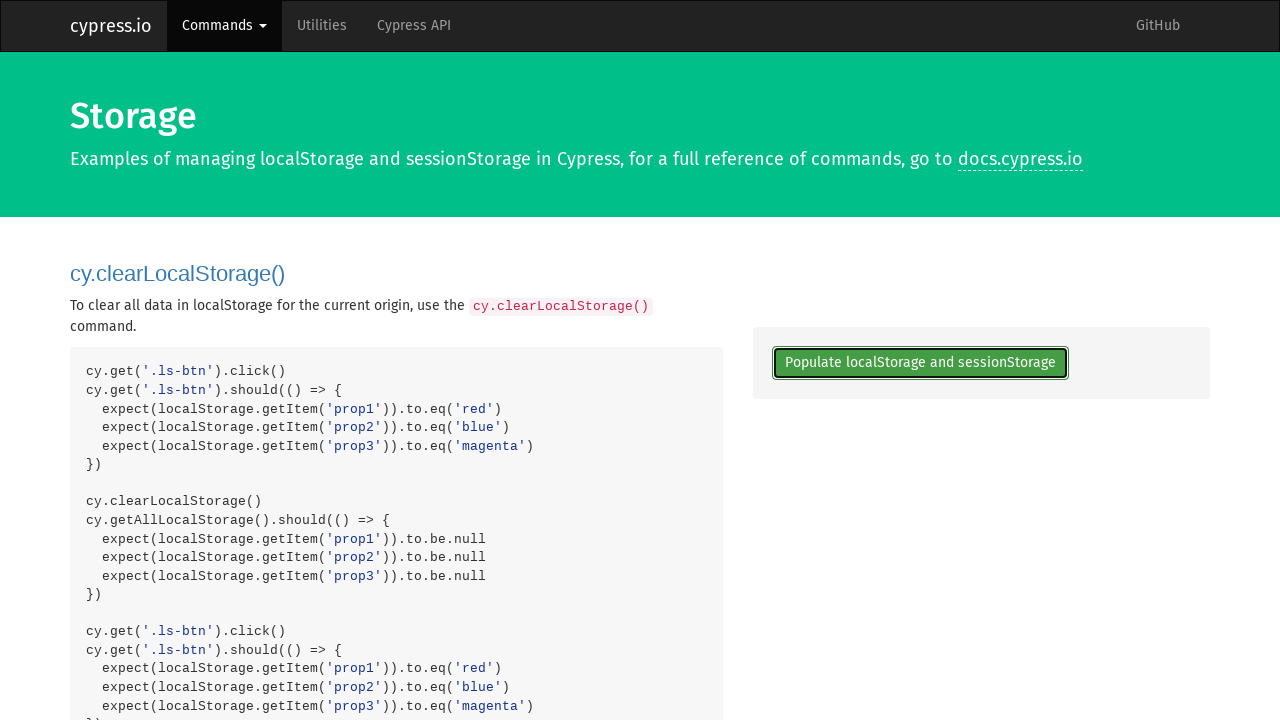